Tests navigation by clicking on the Questions link and then returning to the home page via the Home button

Starting URL: https://www.redmine.org/

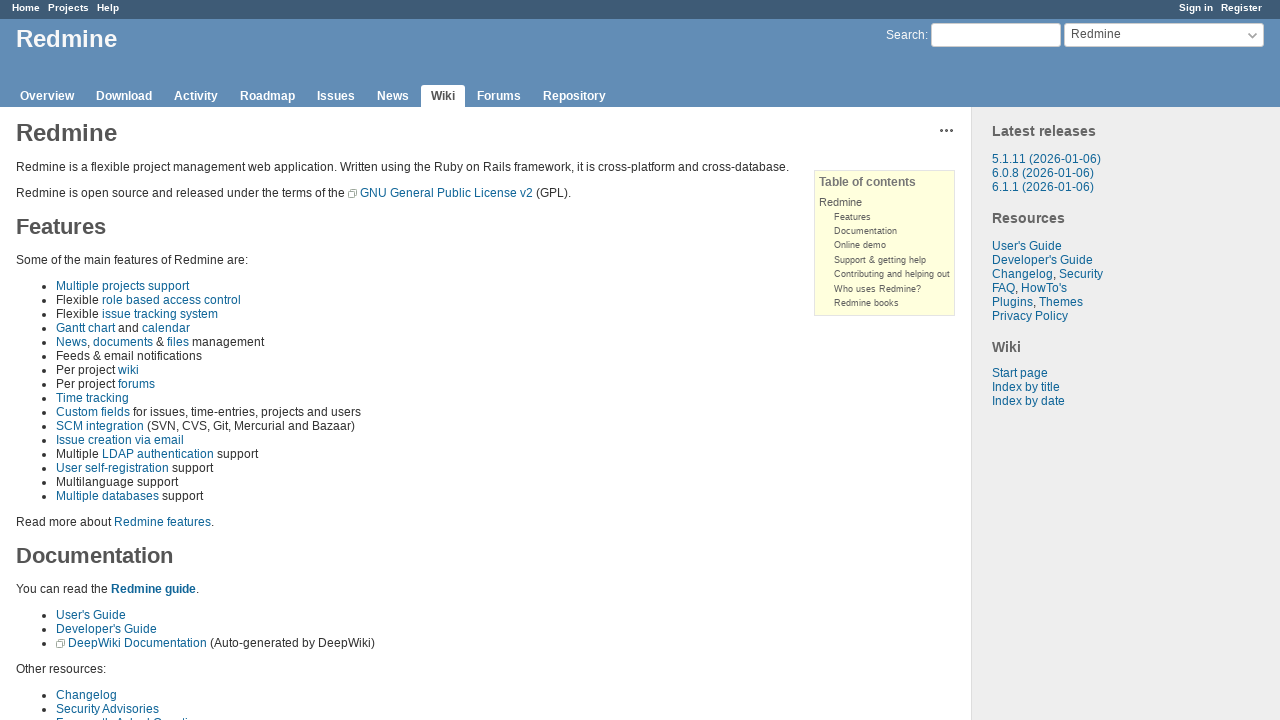

Clicked on Questions link in navigation at (132, 713) on a:has-text('Questions')
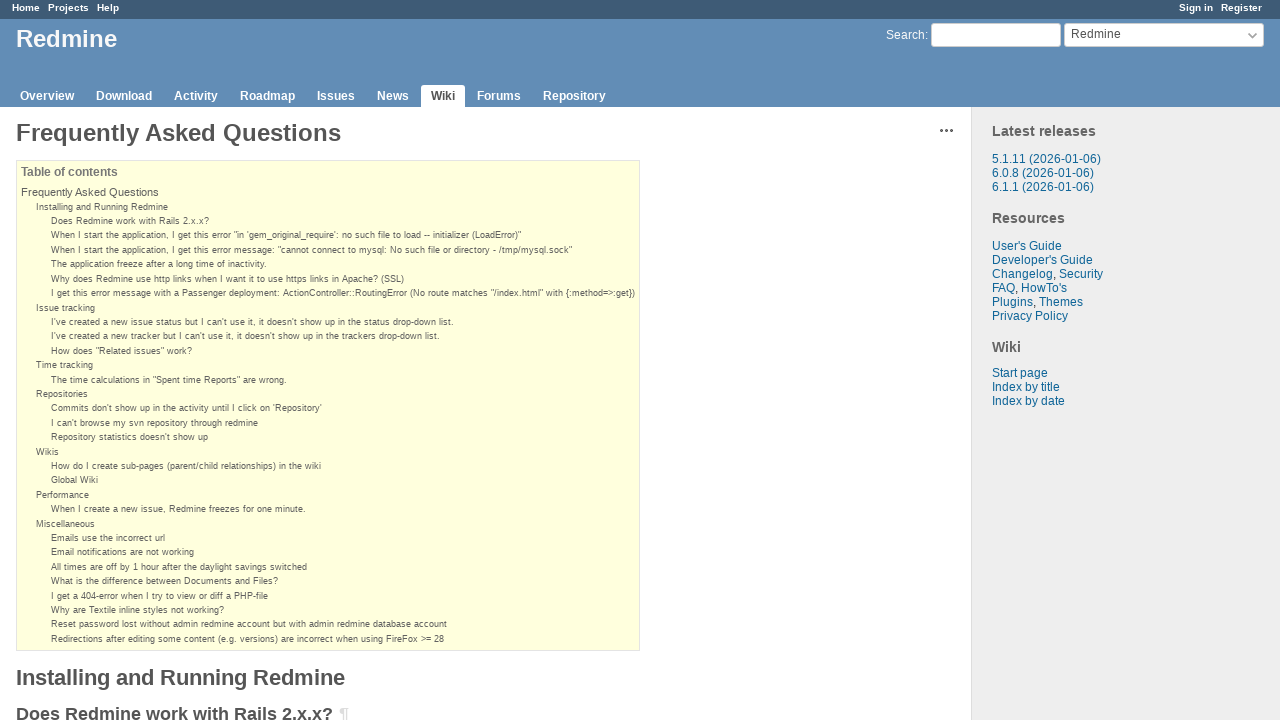

Clicked Home button to return to home page at (26, 8) on a:has-text('Home')
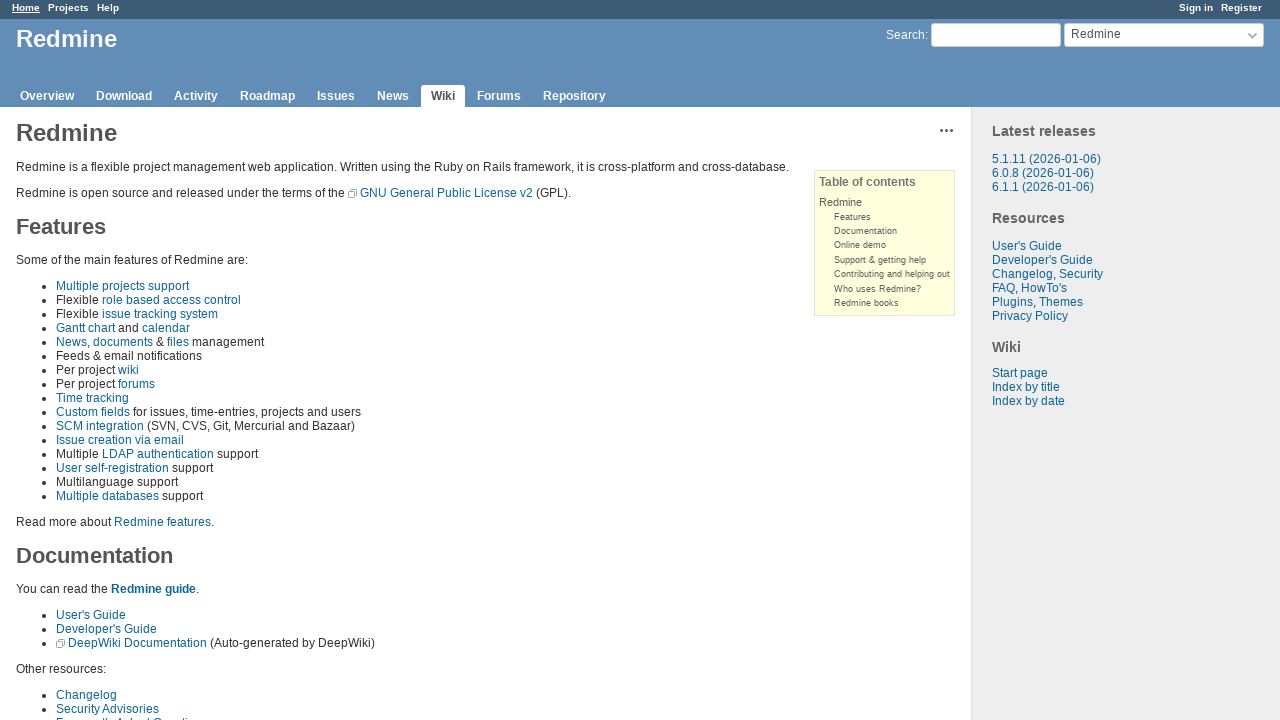

Verified we're back on home page by waiting for Redmine text
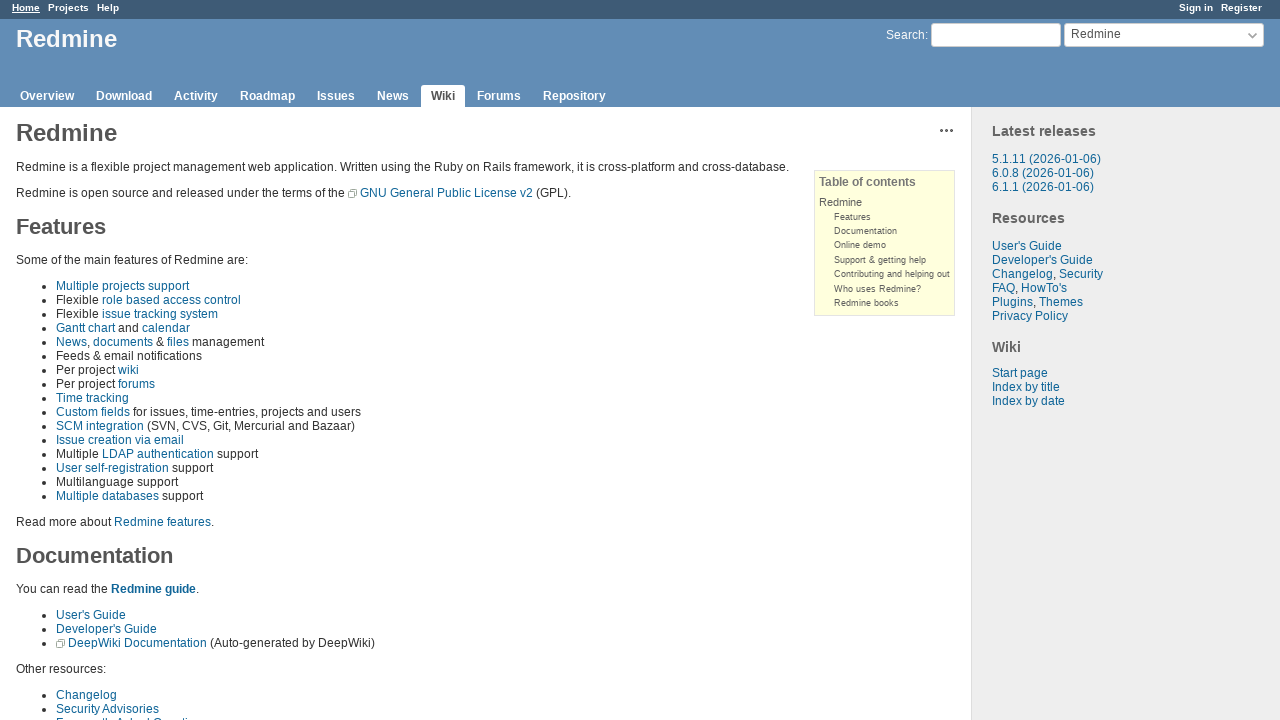

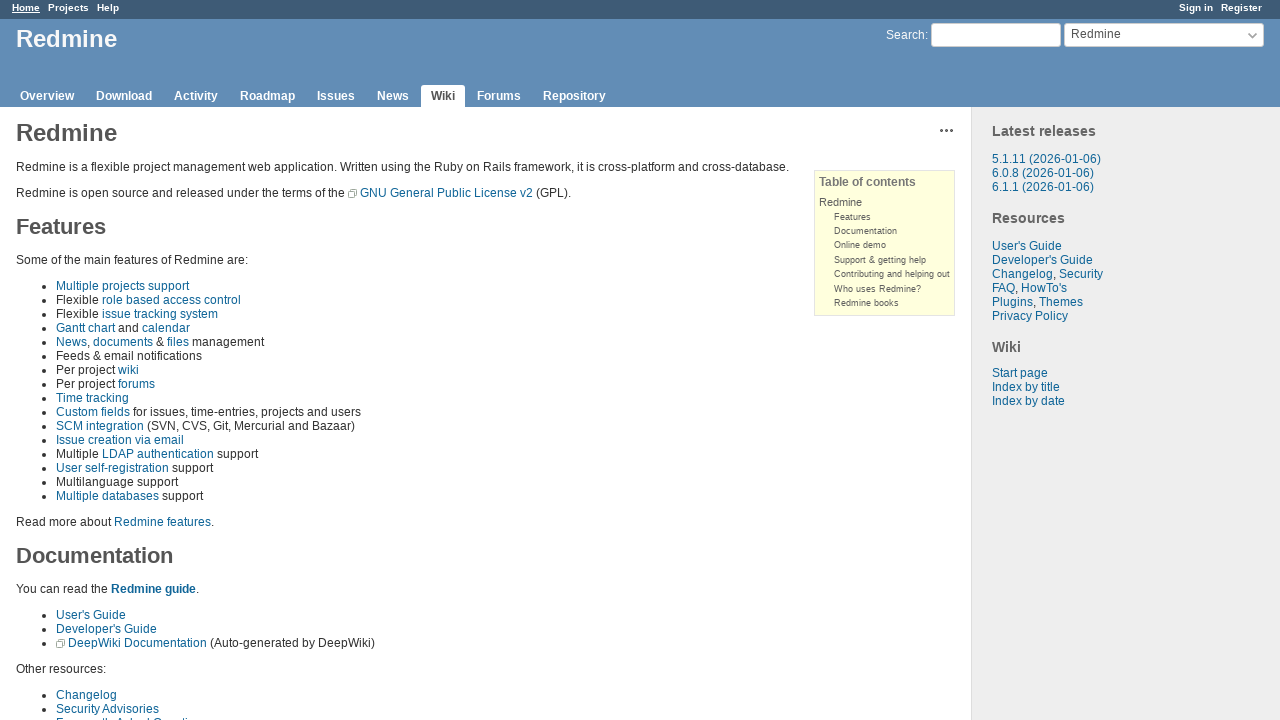